Tests checkbox functionality by verifying initial state, selecting, deselecting checkboxes and counting total checkboxes on the page

Starting URL: http://qaclickacademy.com/practice.php

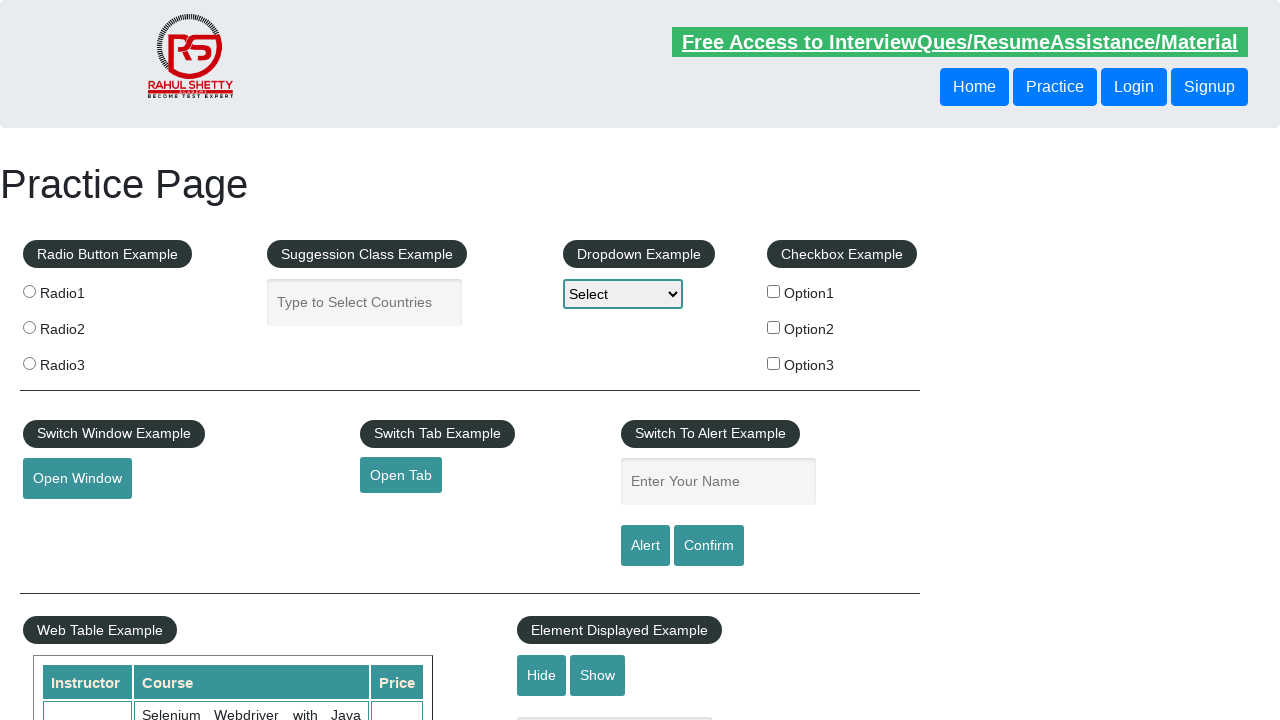

Verified checkbox #checkBoxOption1 is not selected initially
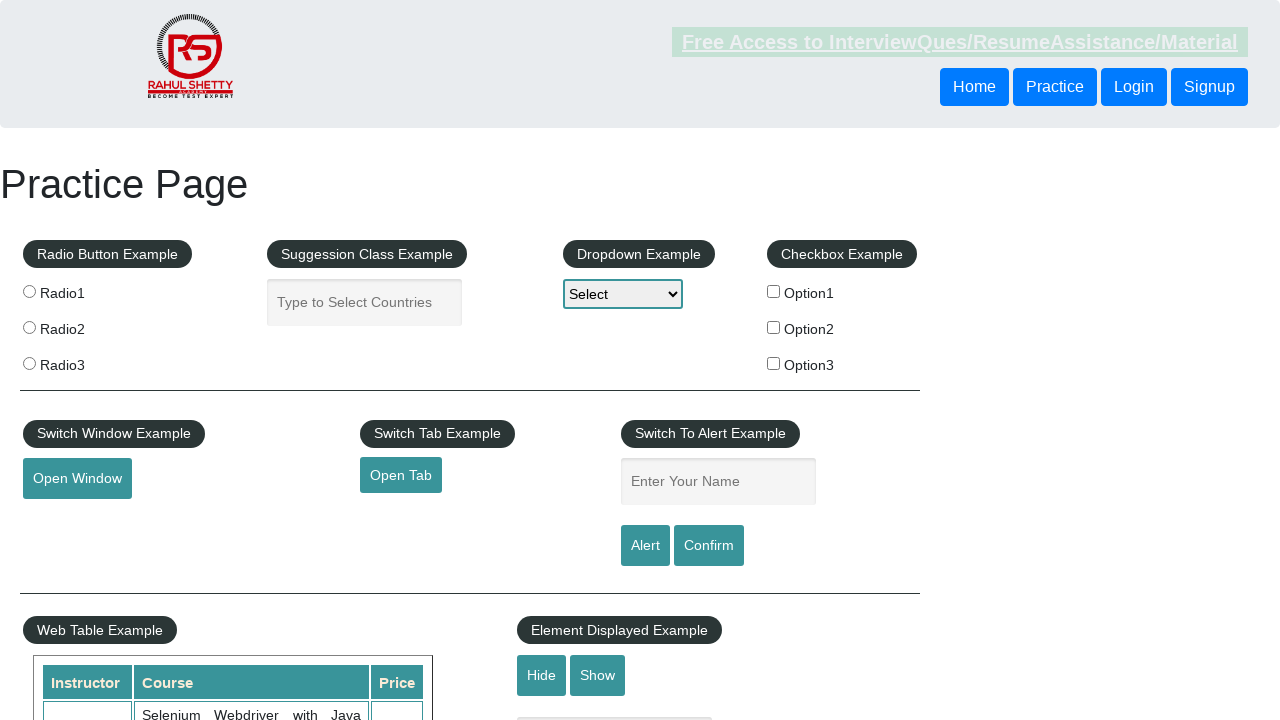

Selected checkbox #checkBoxOption1 at (774, 291) on #checkBoxOption1
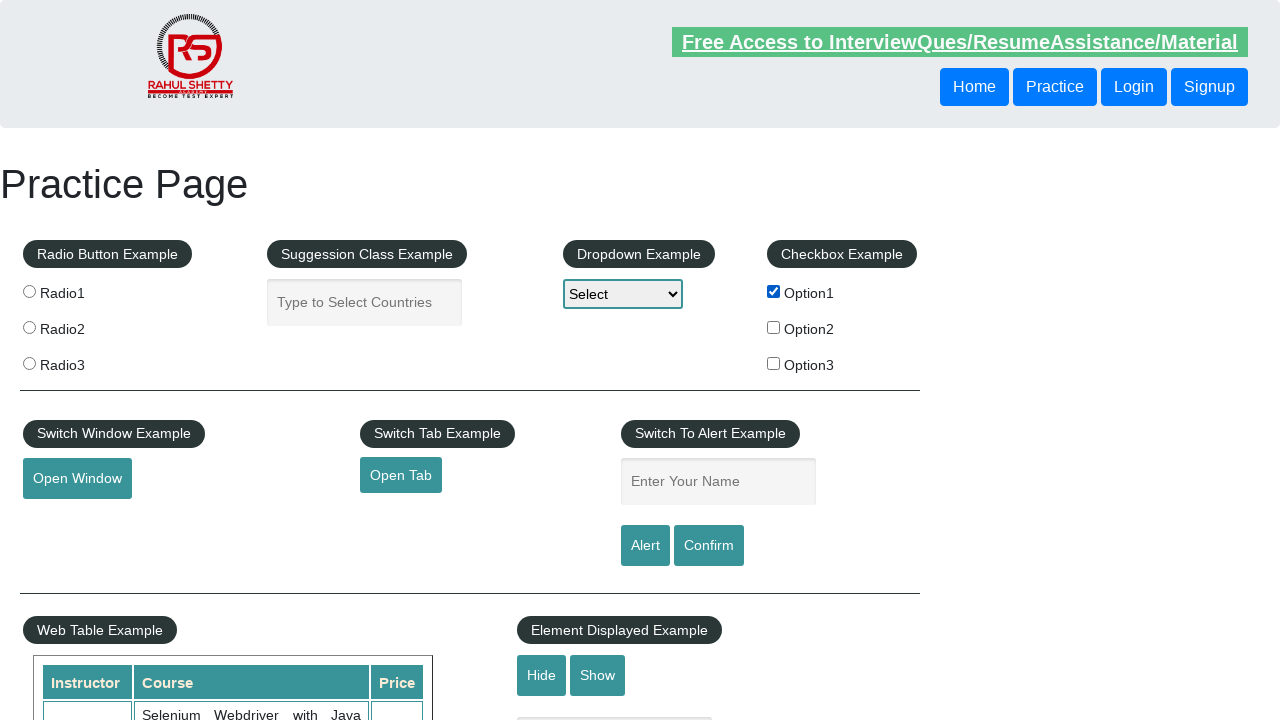

Verified checkbox #checkBoxOption1 is now selected
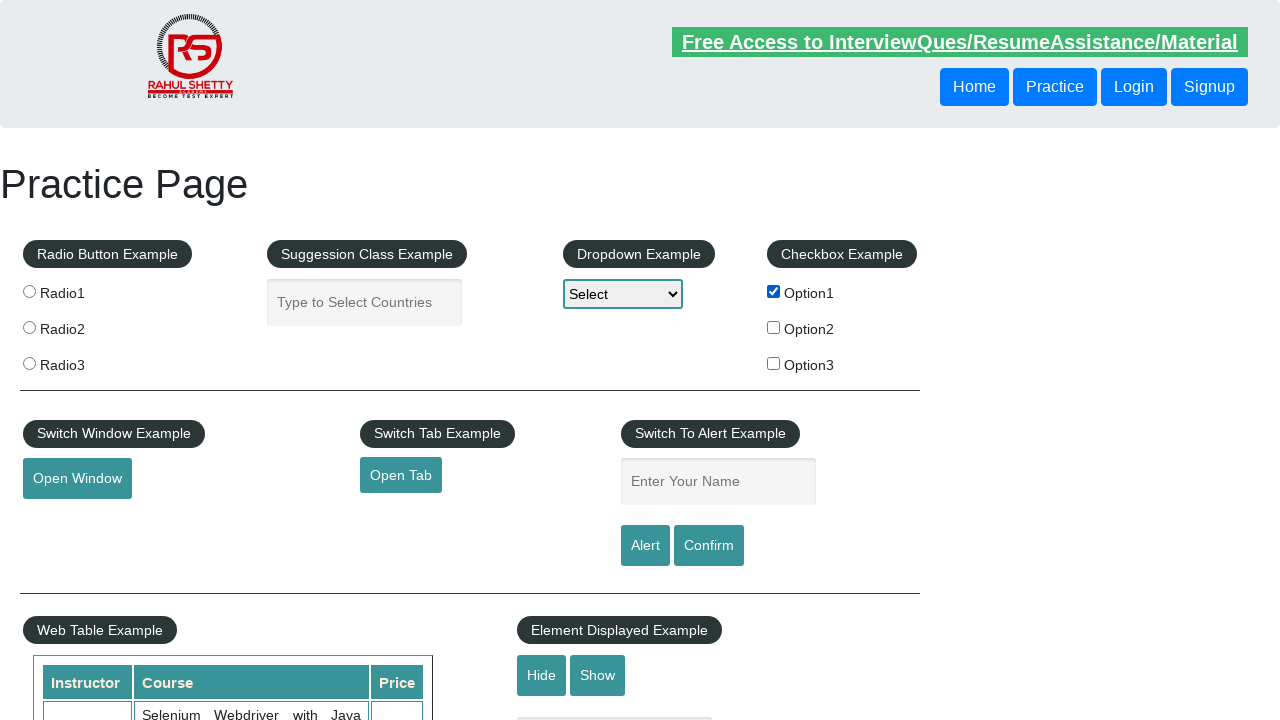

Unchecked checkbox #checkBoxOption1 at (774, 291) on #checkBoxOption1
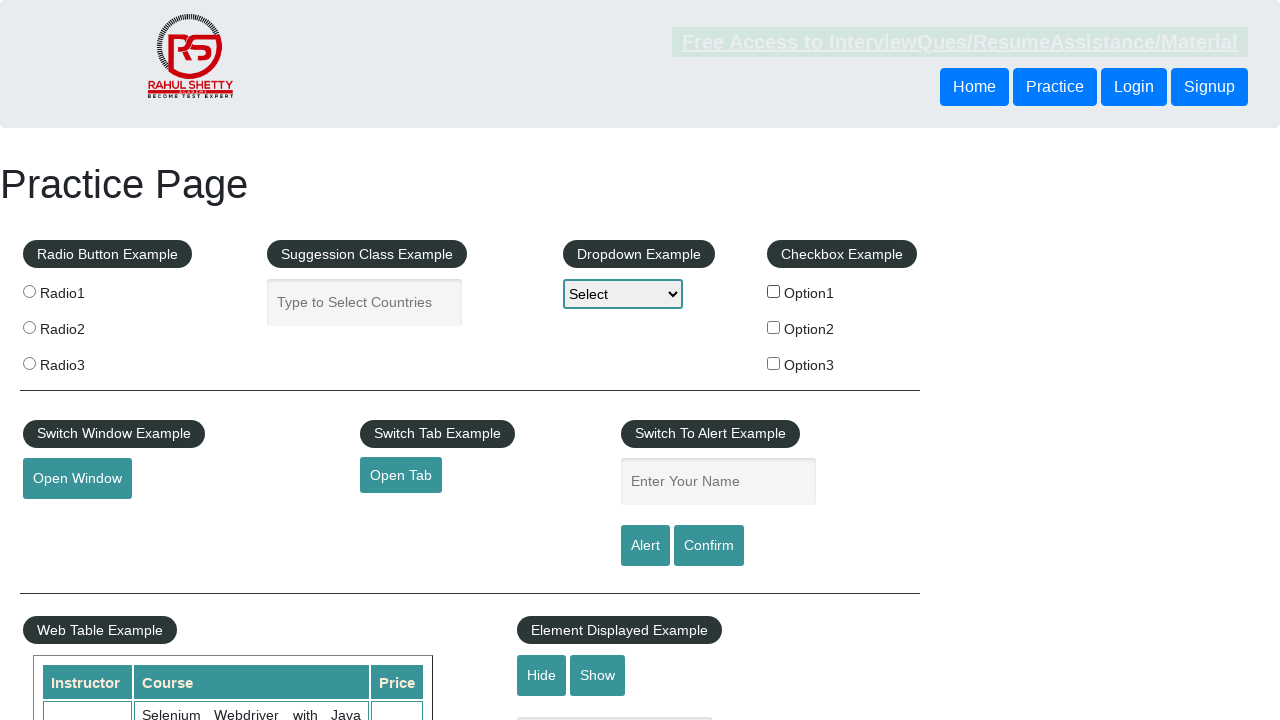

Verified checkbox #checkBoxOption1 is unchecked
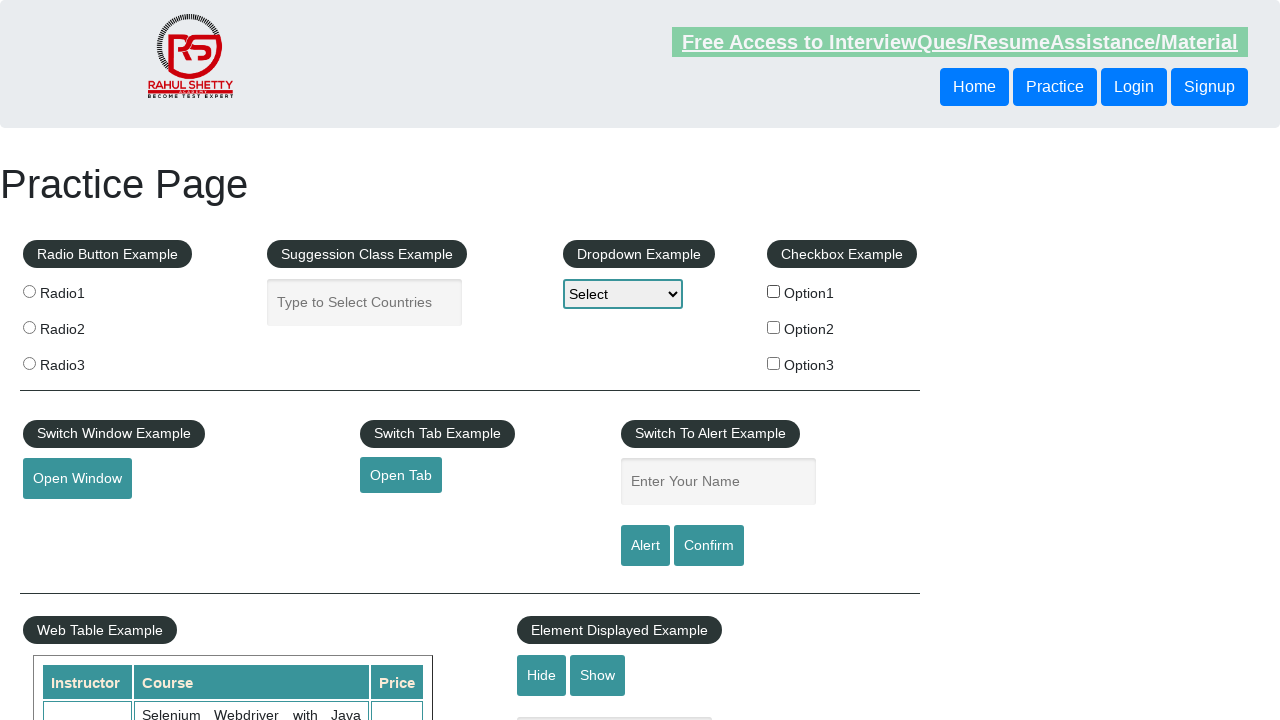

Counted total checkboxes on the page
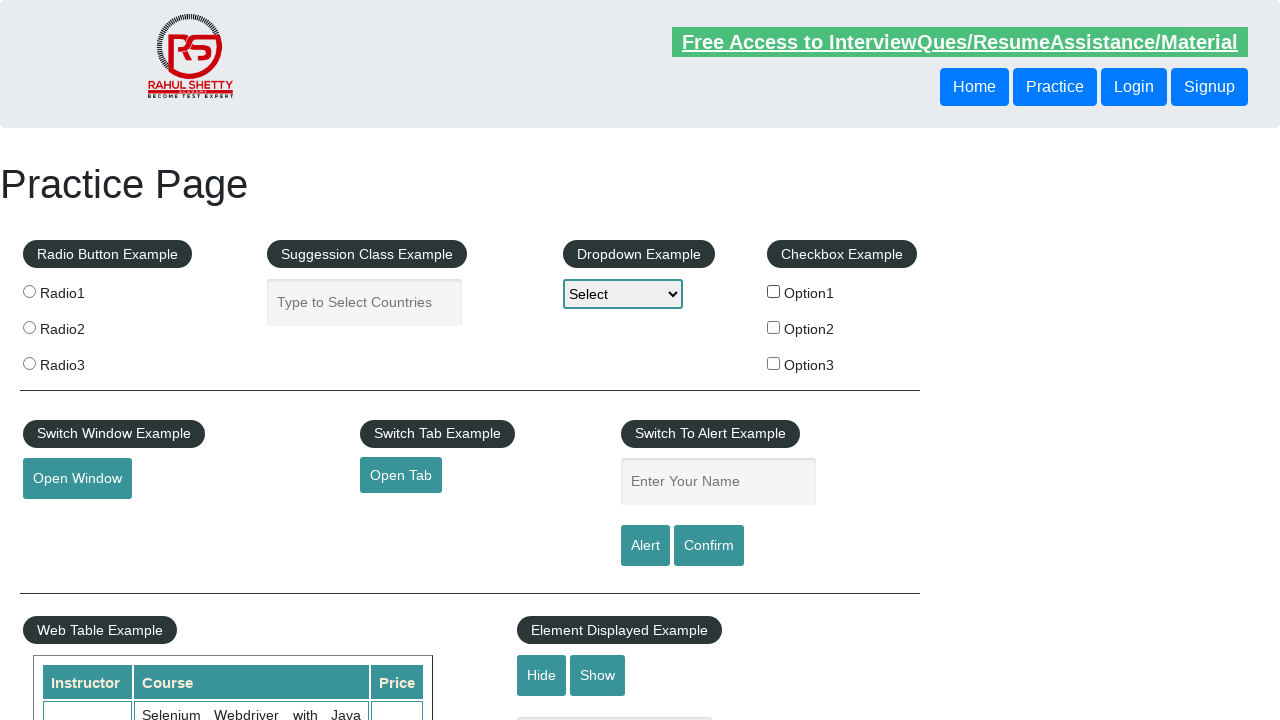

Verified total checkbox count is 3
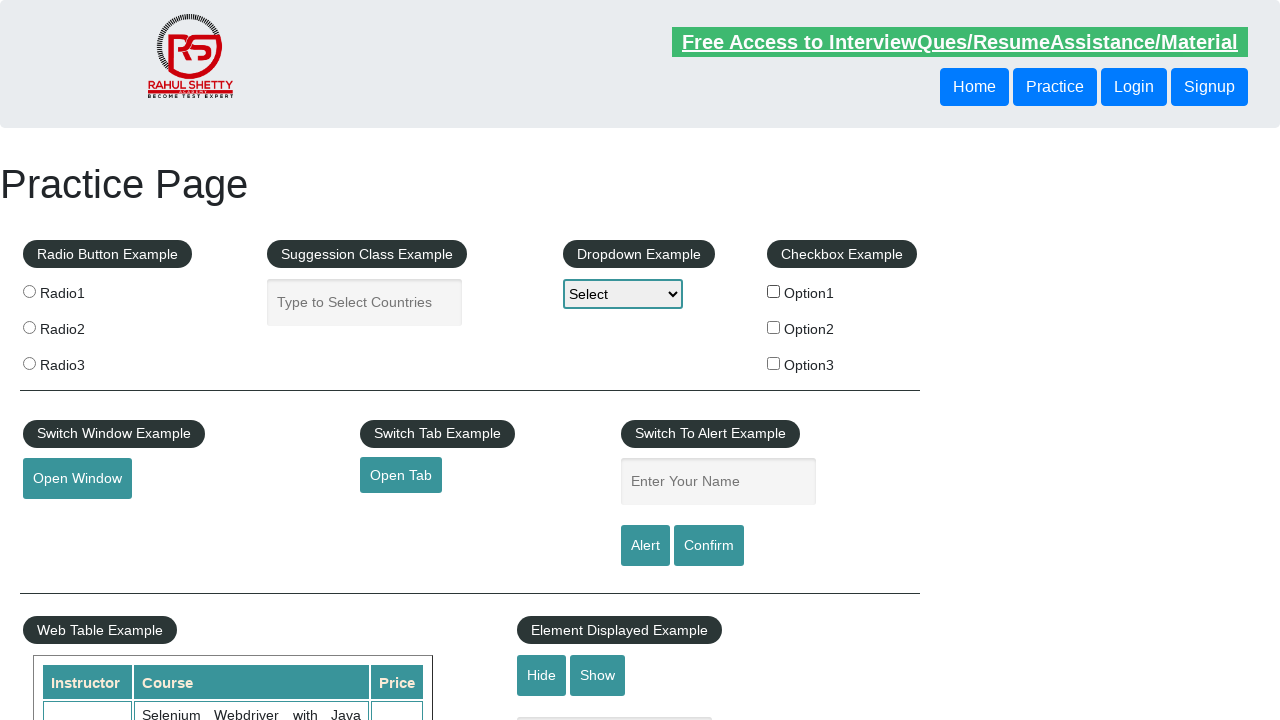

Selected checkbox #checkBoxOption1 again at (774, 291) on #checkBoxOption1
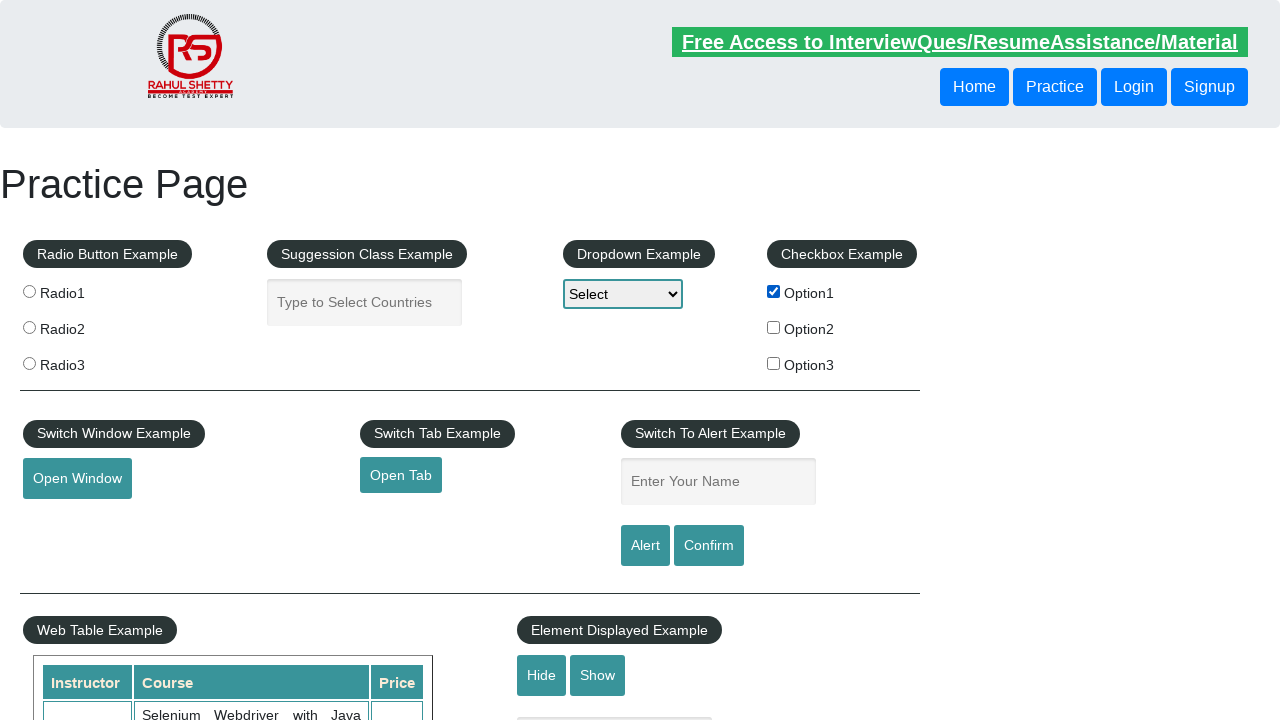

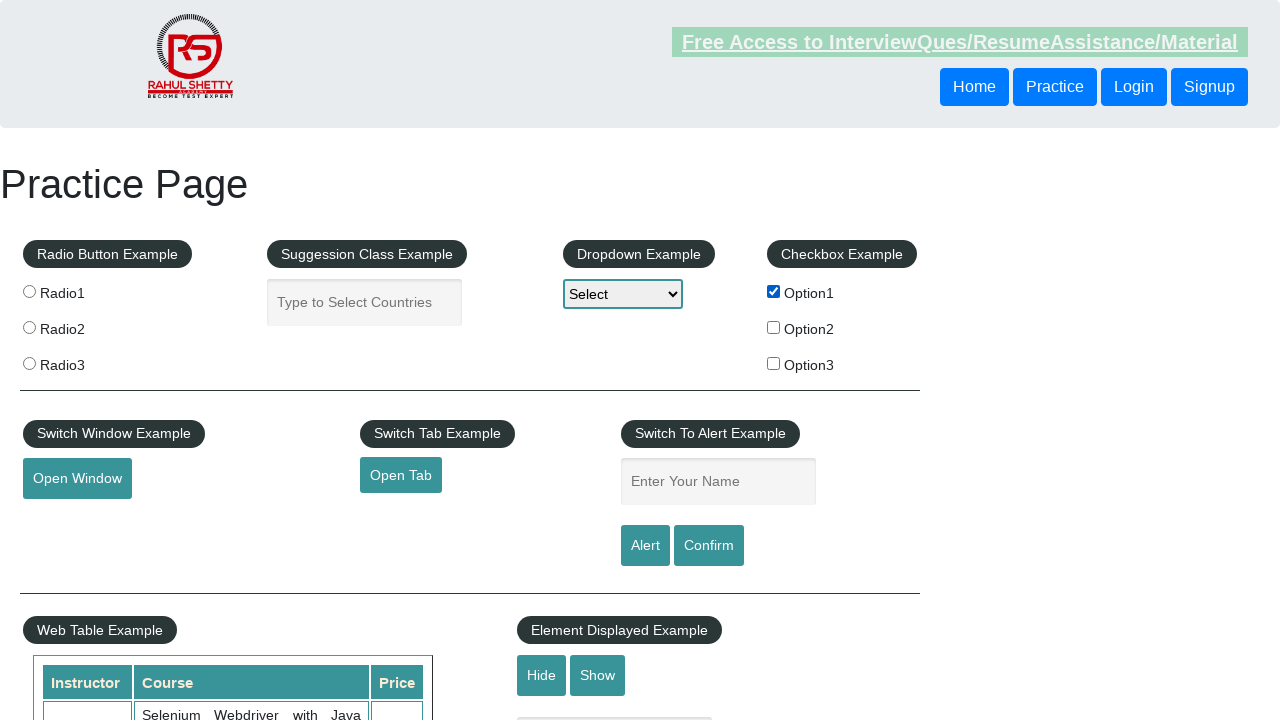